Tests the CS:GO strategy roulette website by selecting a map (dust2), clicking the CT Strat button multiple times, and verifying that strategy information is displayed.

Starting URL: https://strat-roulette.github.io

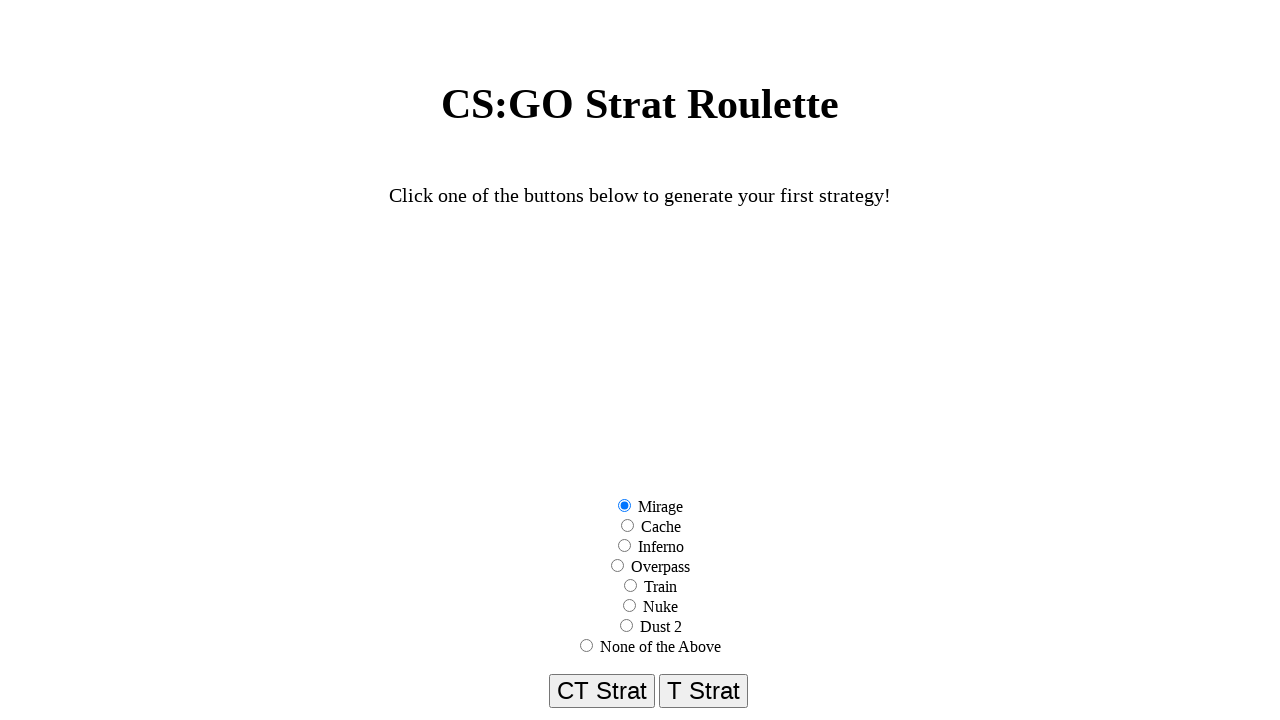

Clicked dust2 map selection at (626, 626) on xpath=//input[@value='dust2']
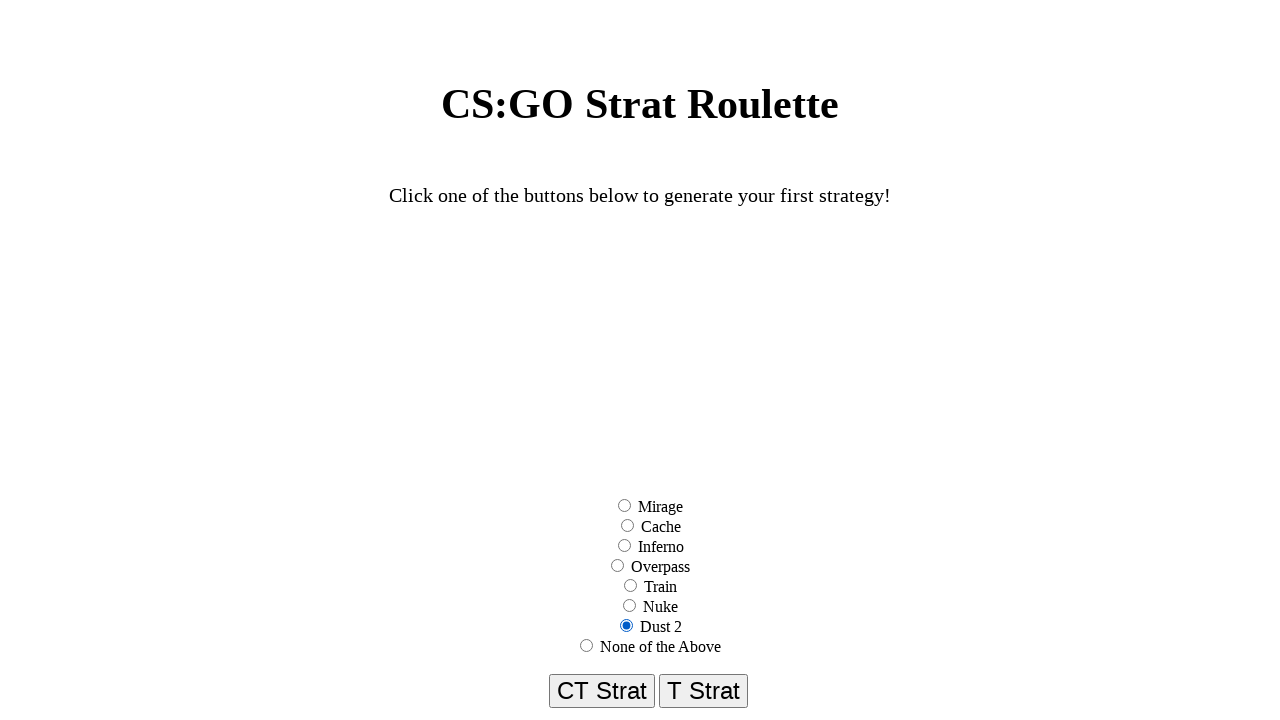

Clicked CT Strat button (iteration 1) at (602, 691) on xpath=//button[text()='CT Strat']
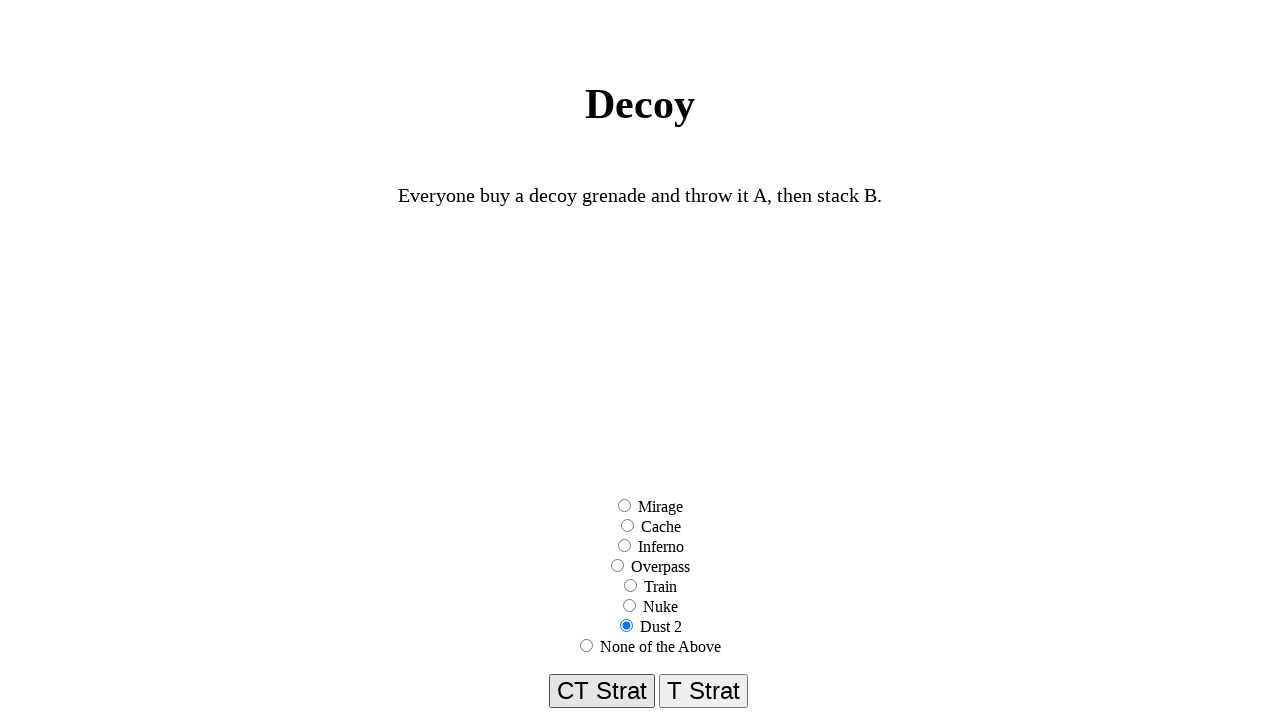

Strategy title element loaded
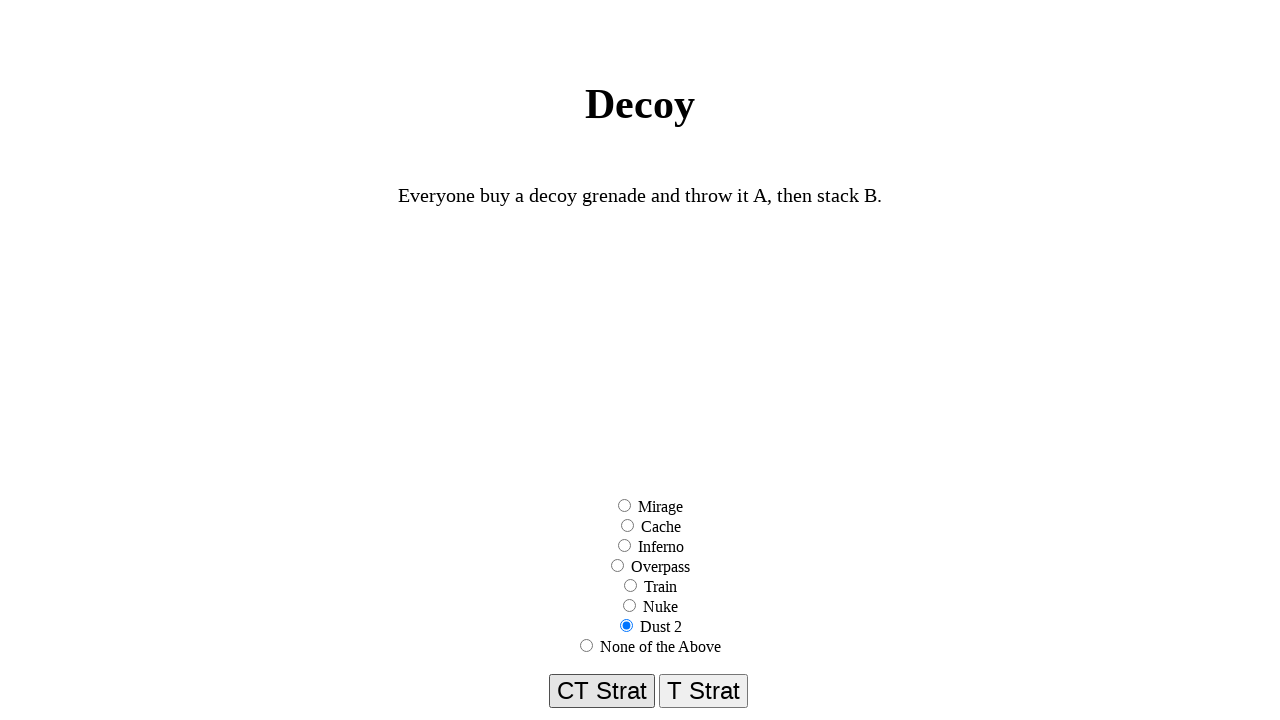

Strategy description element loaded
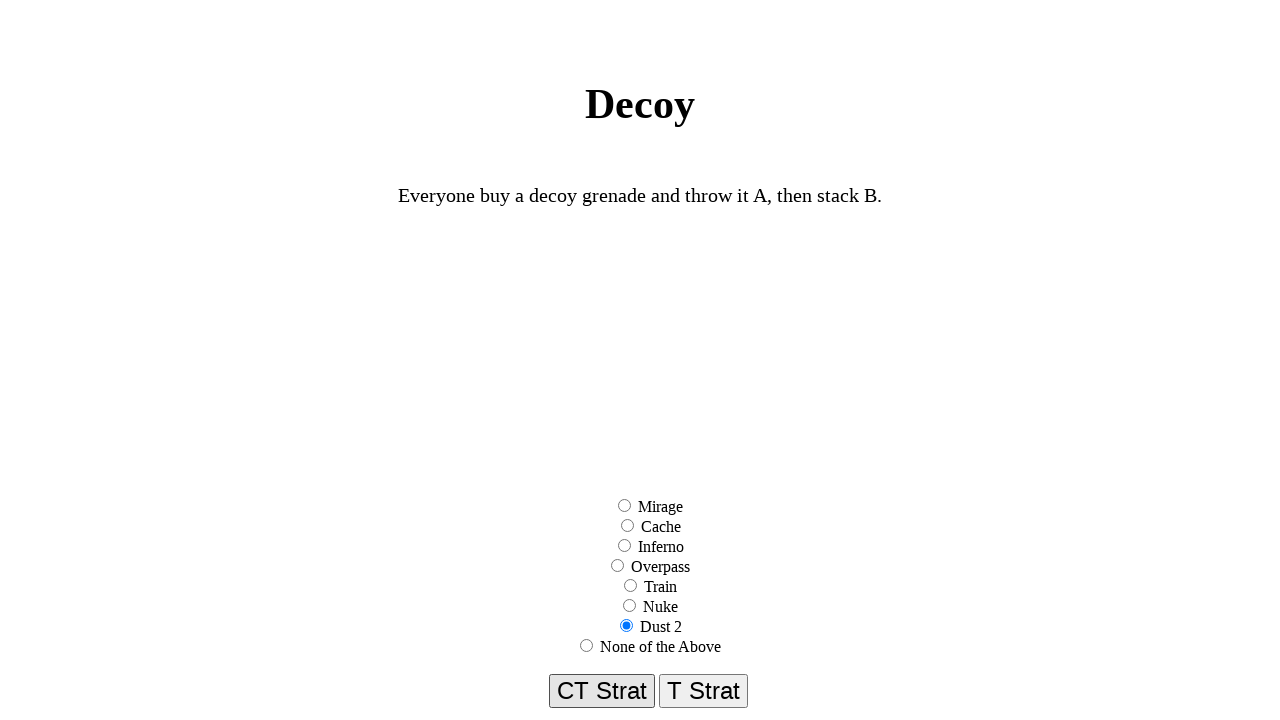

Clicked dust2 map selection at (626, 626) on xpath=//input[@value='dust2']
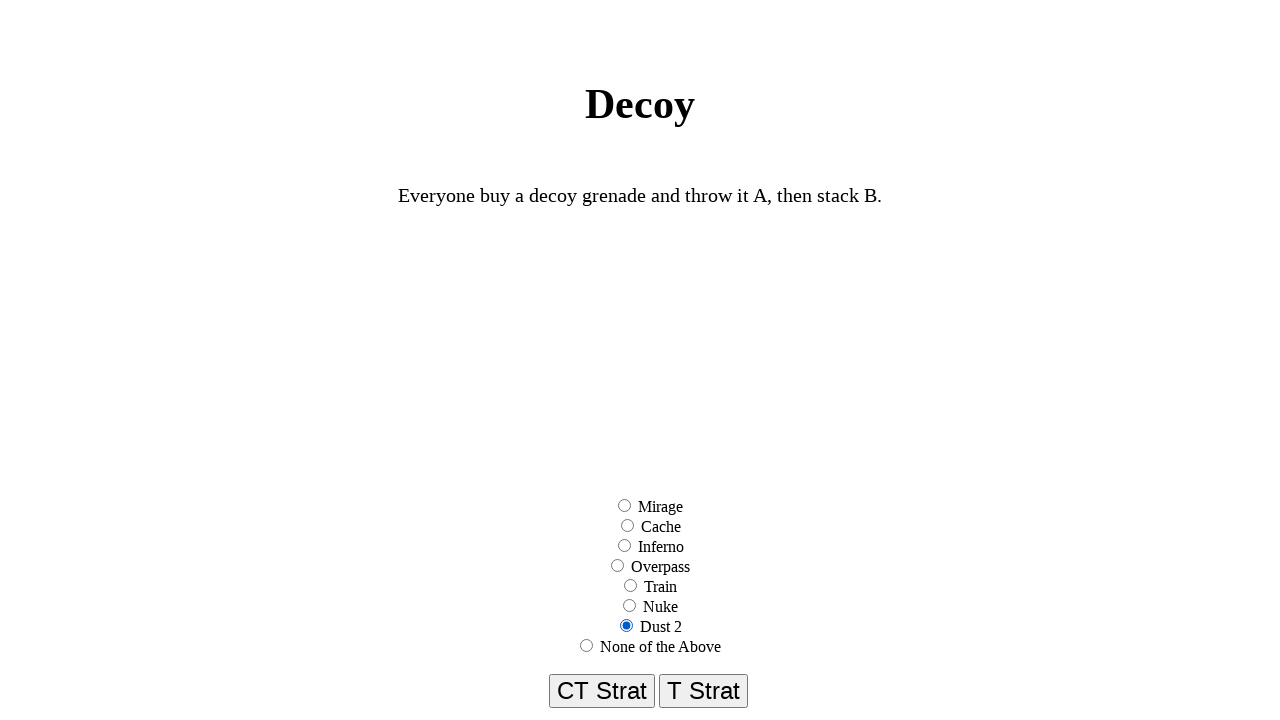

Clicked CT Strat button (iteration 2) at (602, 691) on xpath=//button[text()='CT Strat']
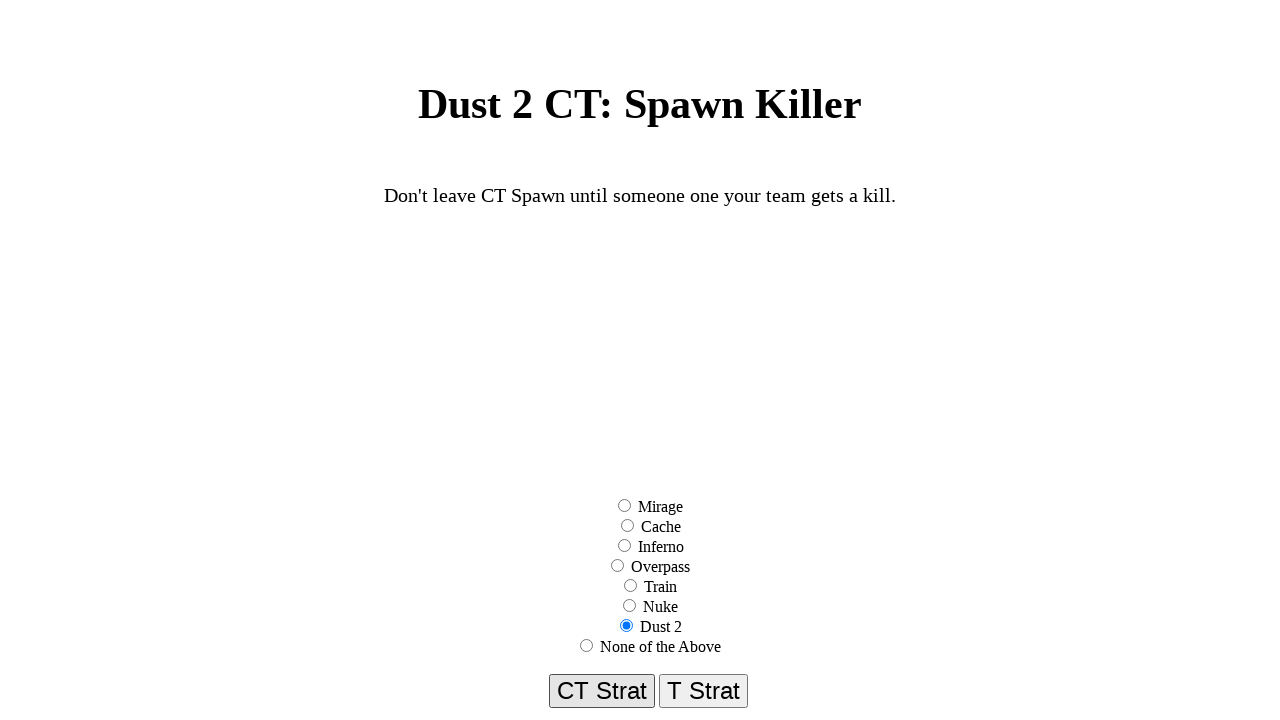

Strategy title element loaded
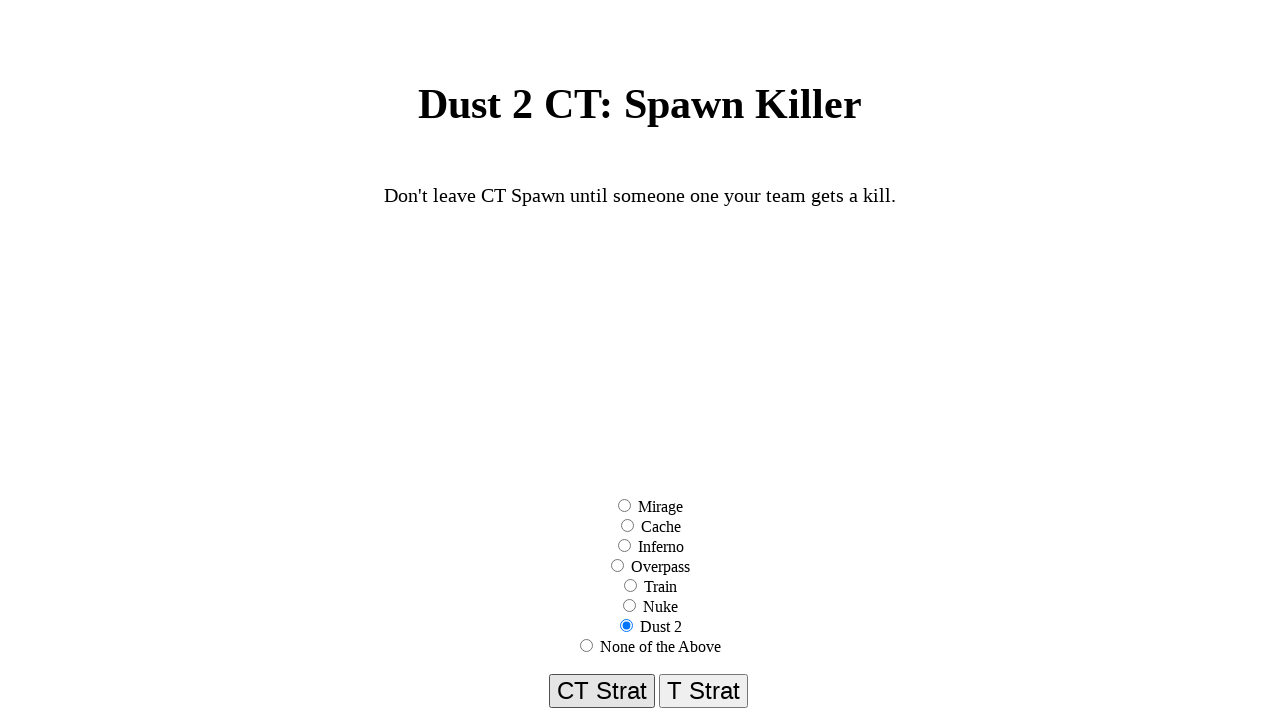

Strategy description element loaded
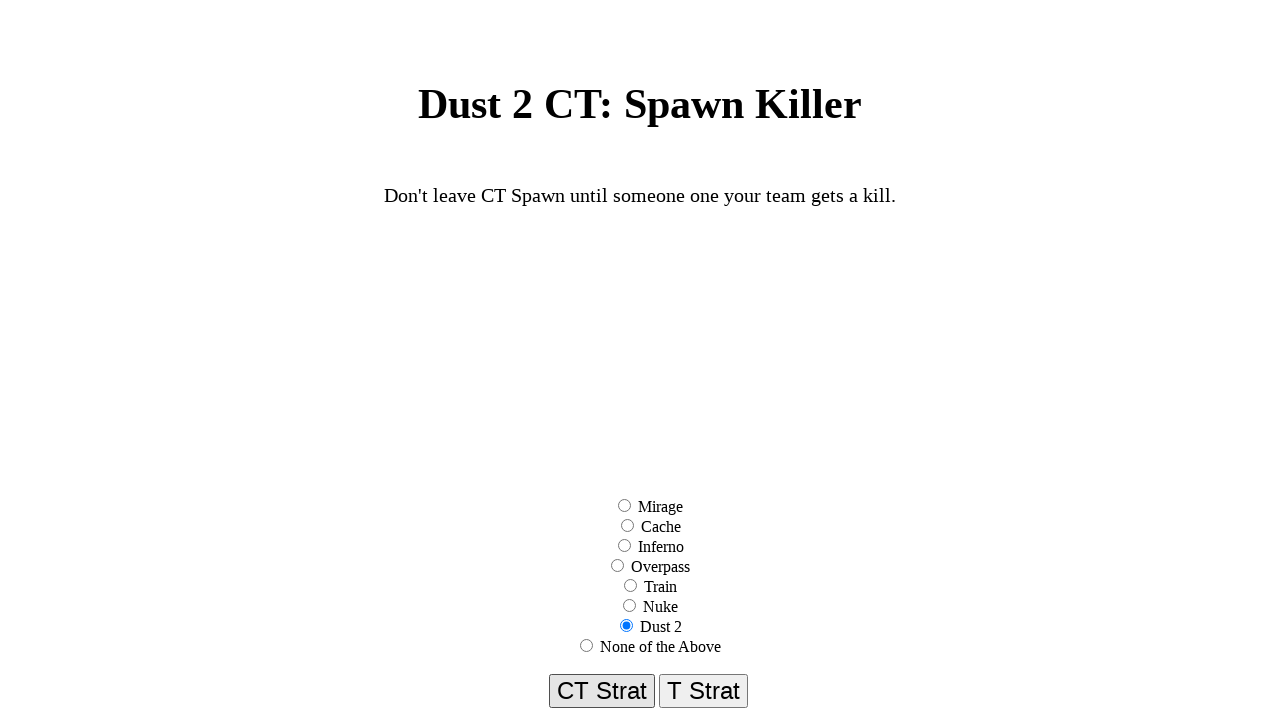

Clicked dust2 map selection at (626, 626) on xpath=//input[@value='dust2']
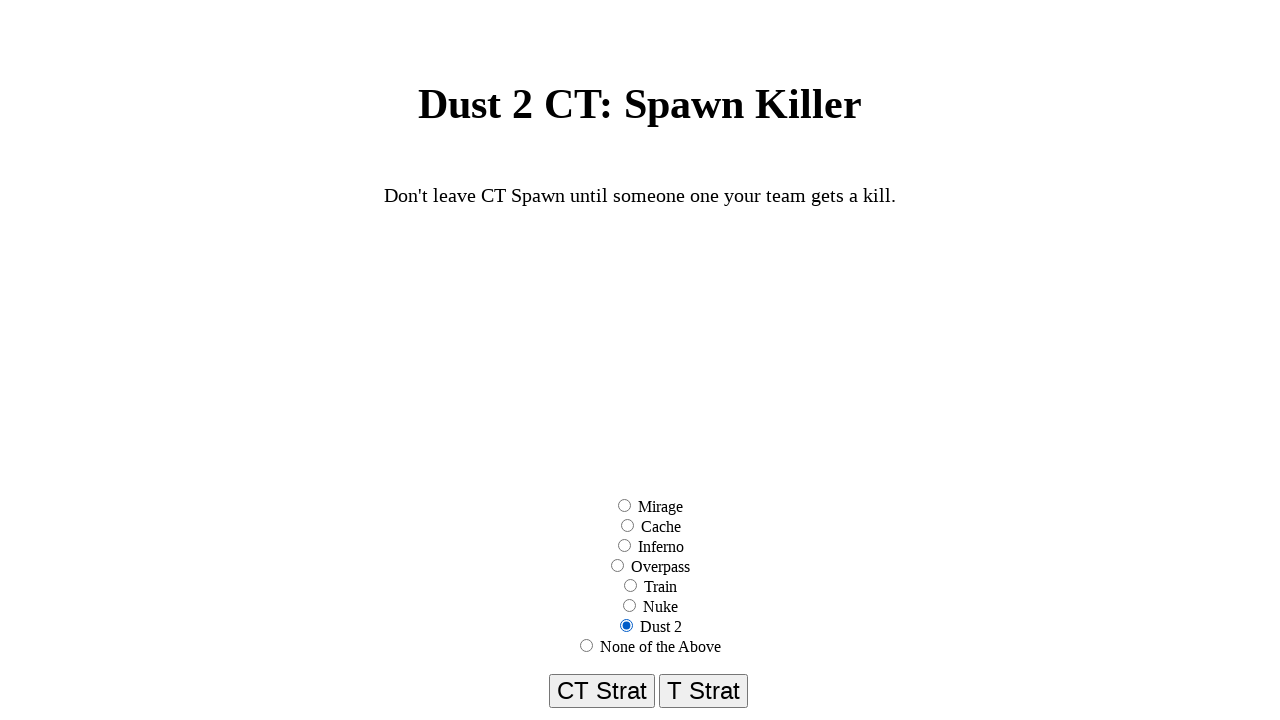

Clicked CT Strat button (iteration 3) at (602, 691) on xpath=//button[text()='CT Strat']
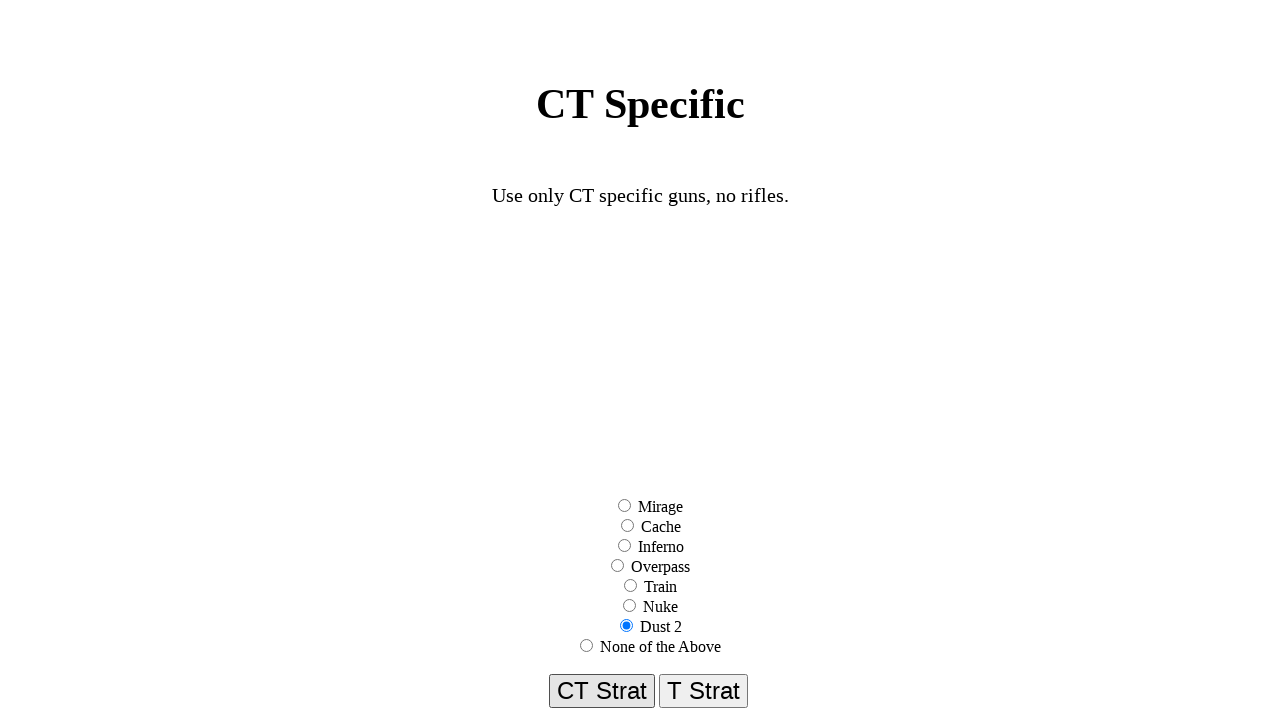

Strategy title element loaded
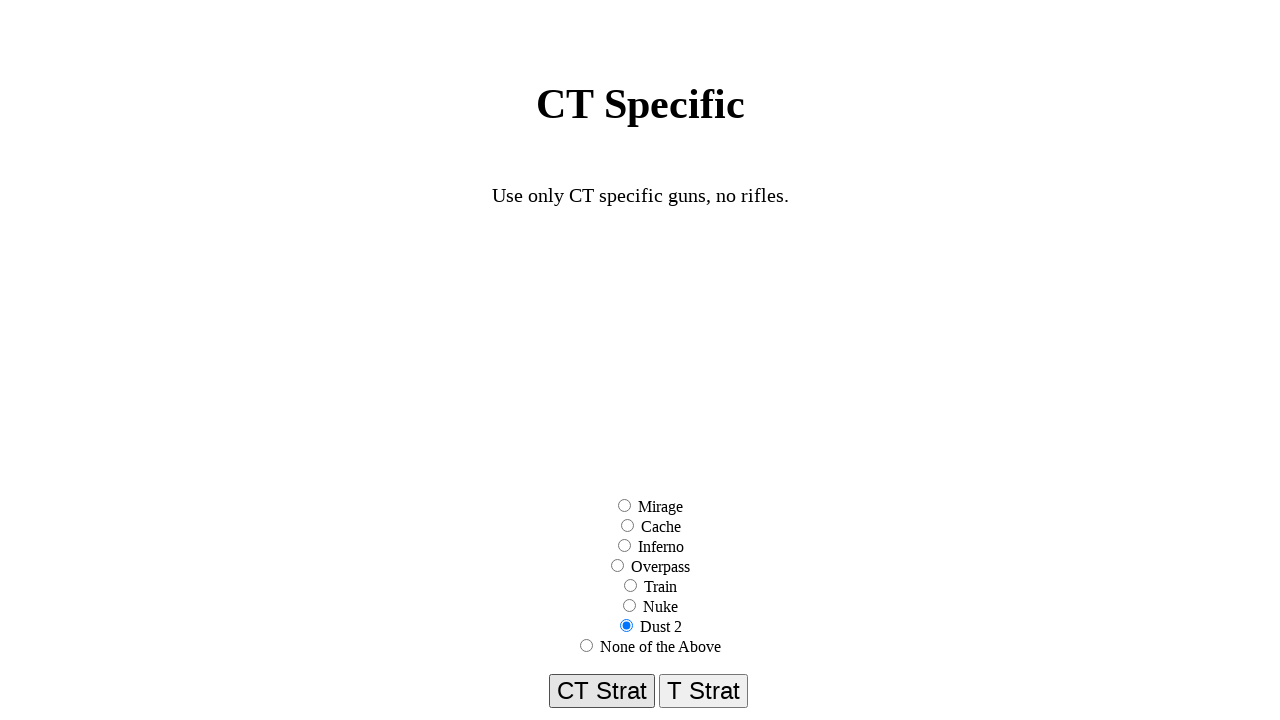

Strategy description element loaded
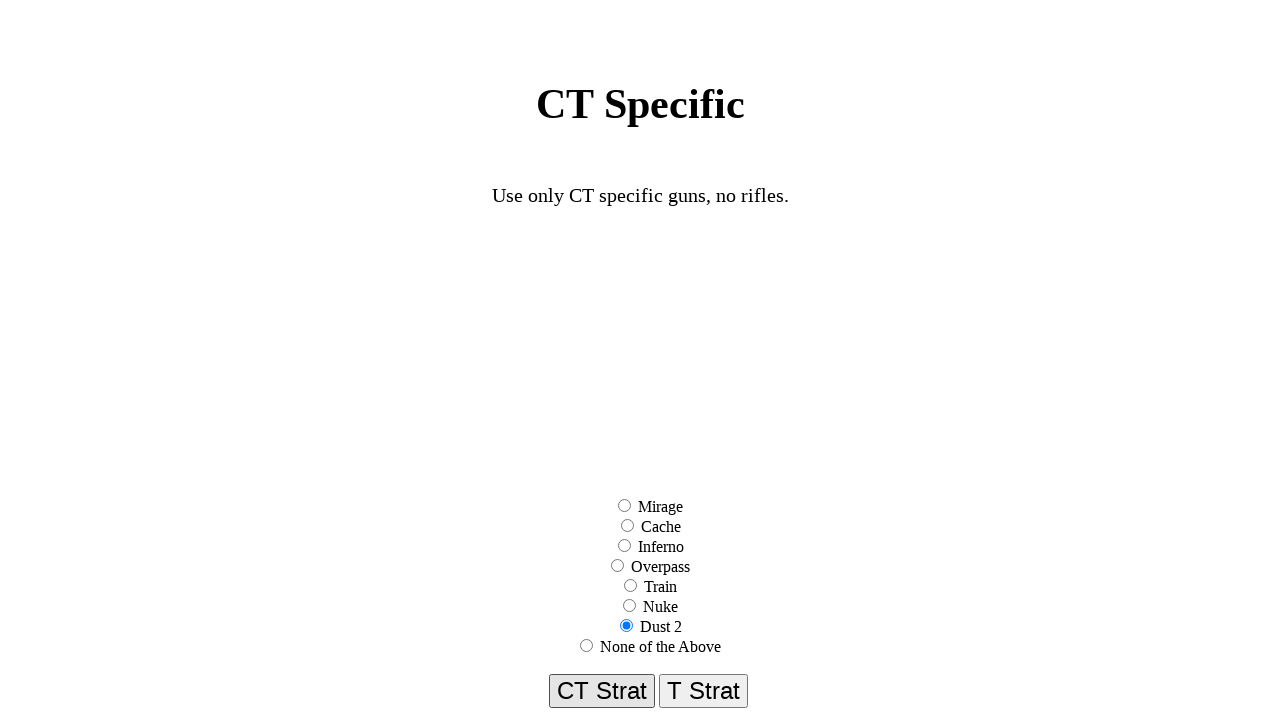

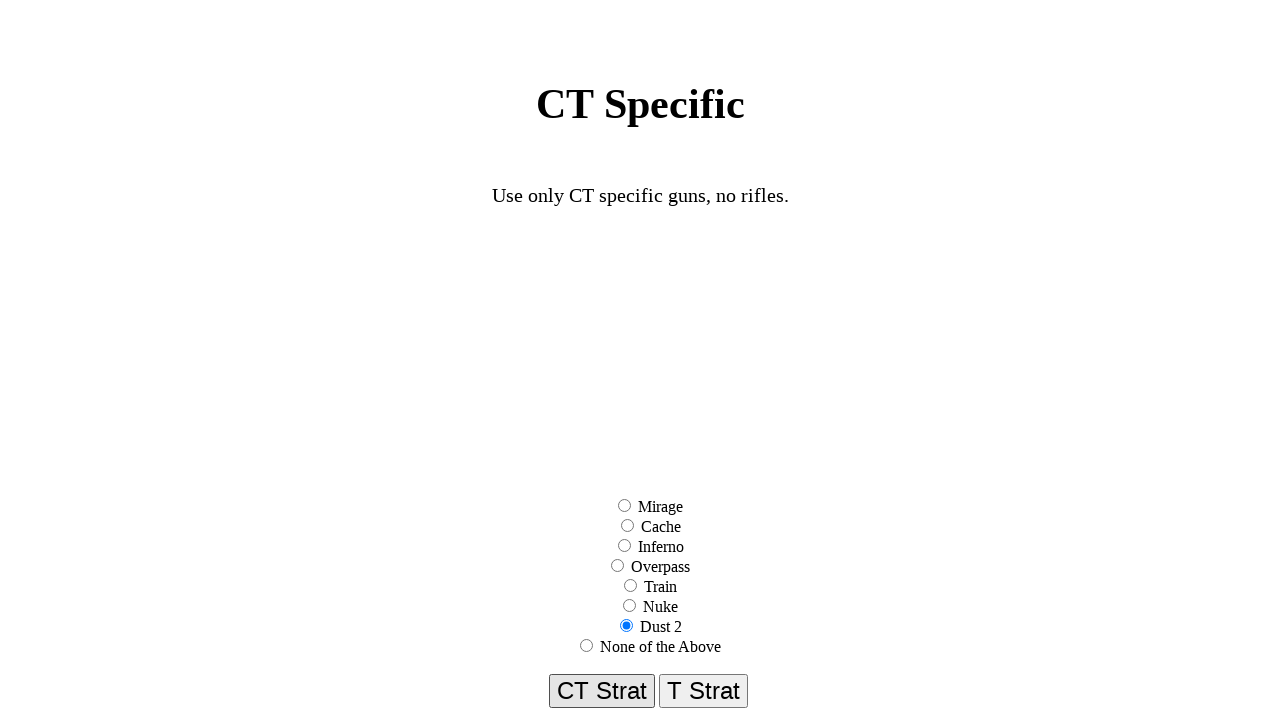